Tests auto-wait functionality by clicking a button in the "Wait for Visibility" card and verifying that a new button becomes visible after the wait.

Starting URL: https://leafground.com/waits.xhtml

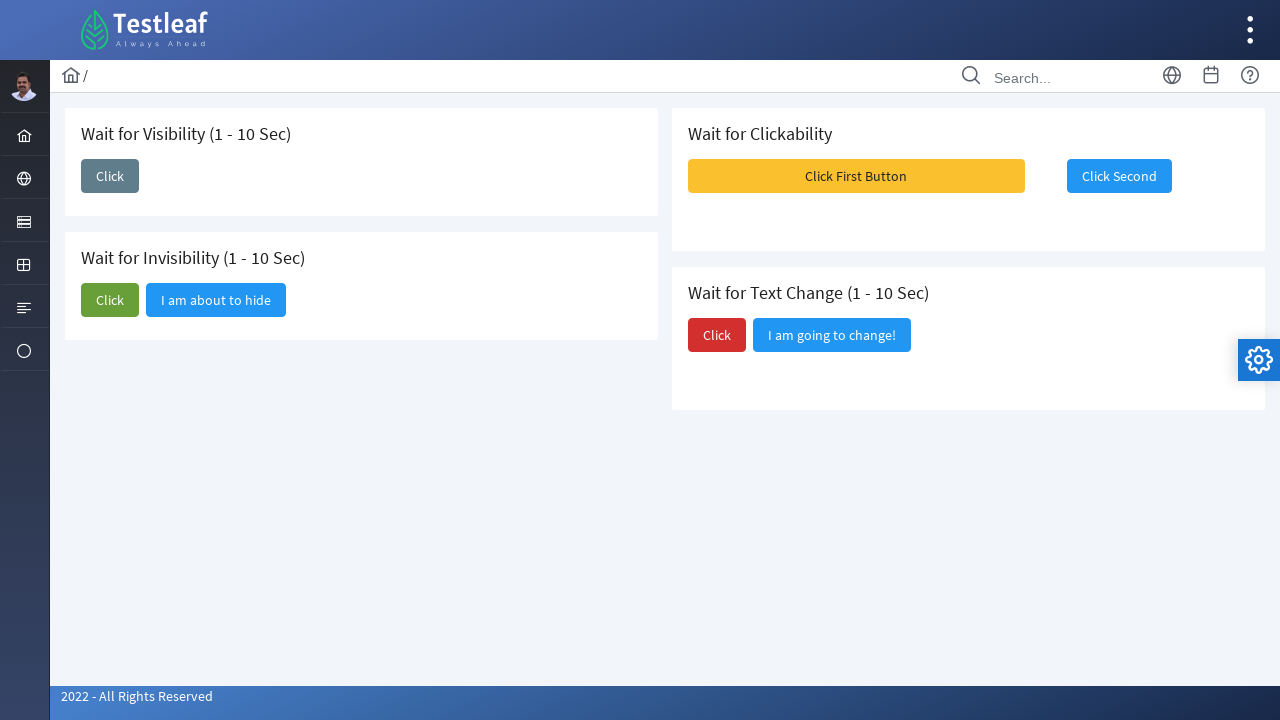

Located the 'Wait for Visibility' card
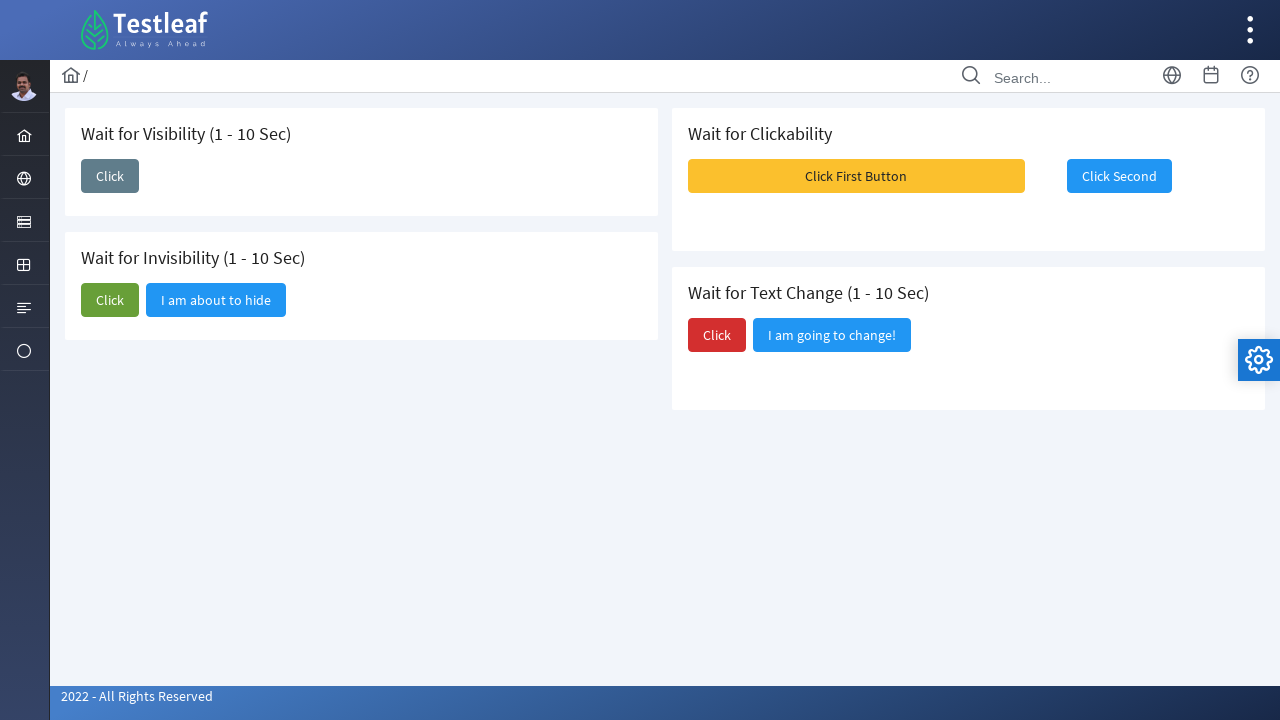

Located the 'Click' button in the 'Wait for Visibility' card
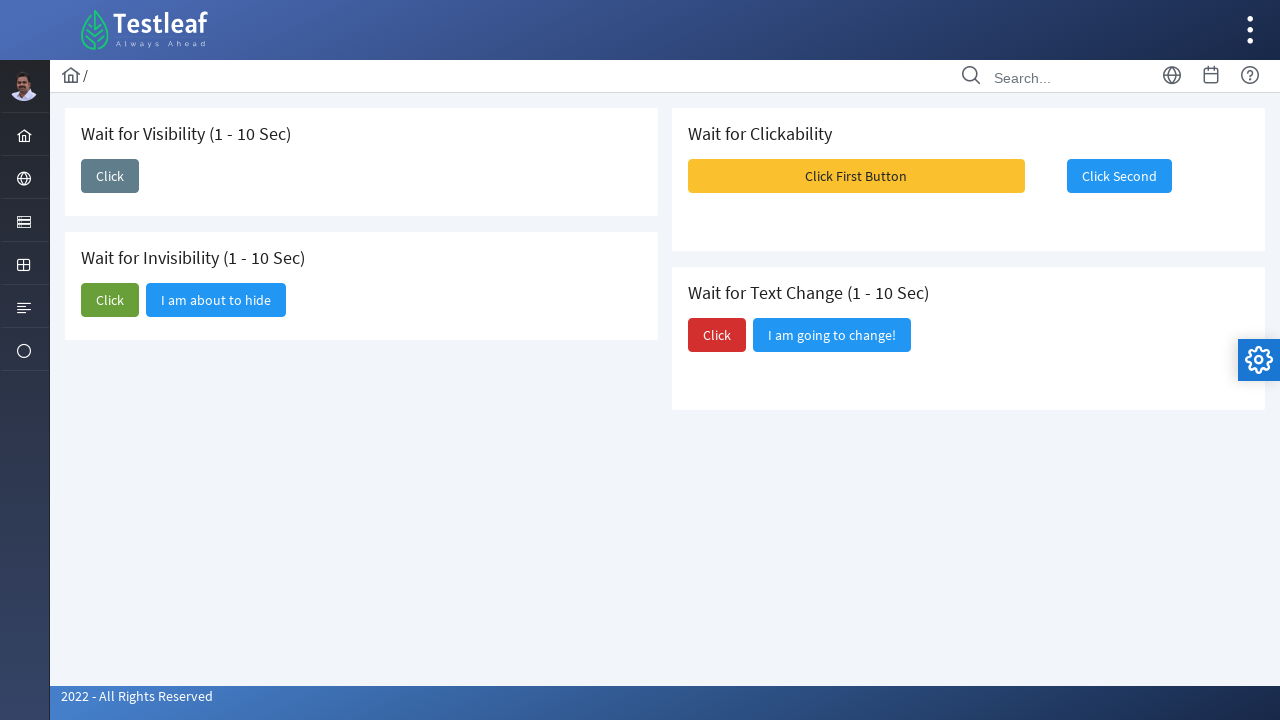

Clicked the 'Click' button to trigger visibility wait at (110, 176) on .card >> internal:has-text="Wait for Visibility"i >> internal:role=button >> int
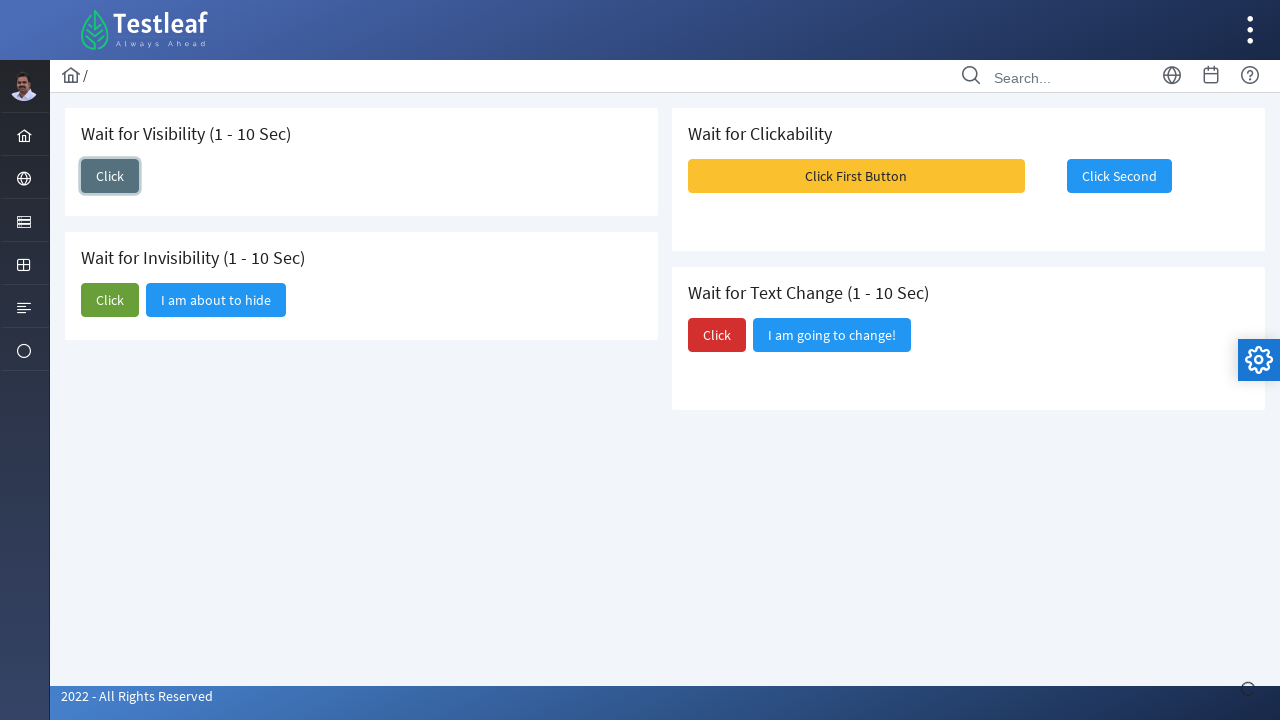

Verified that the 'I am here' button became visible after auto-wait
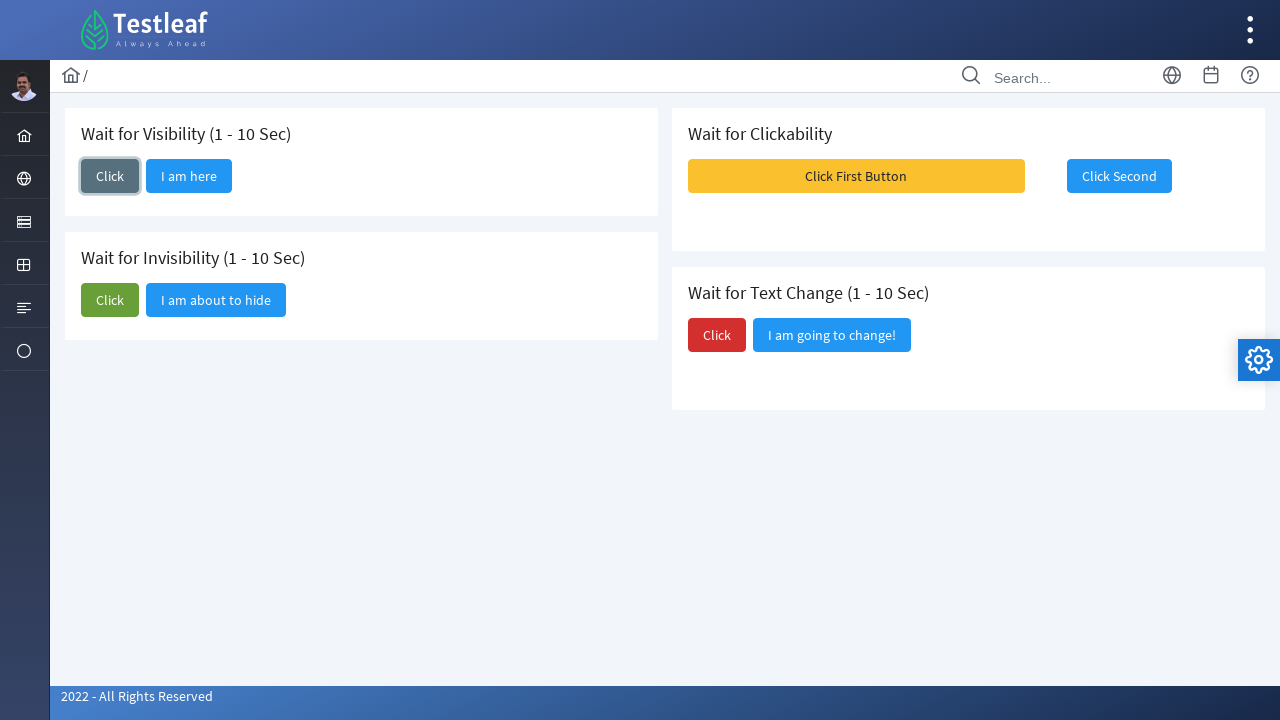

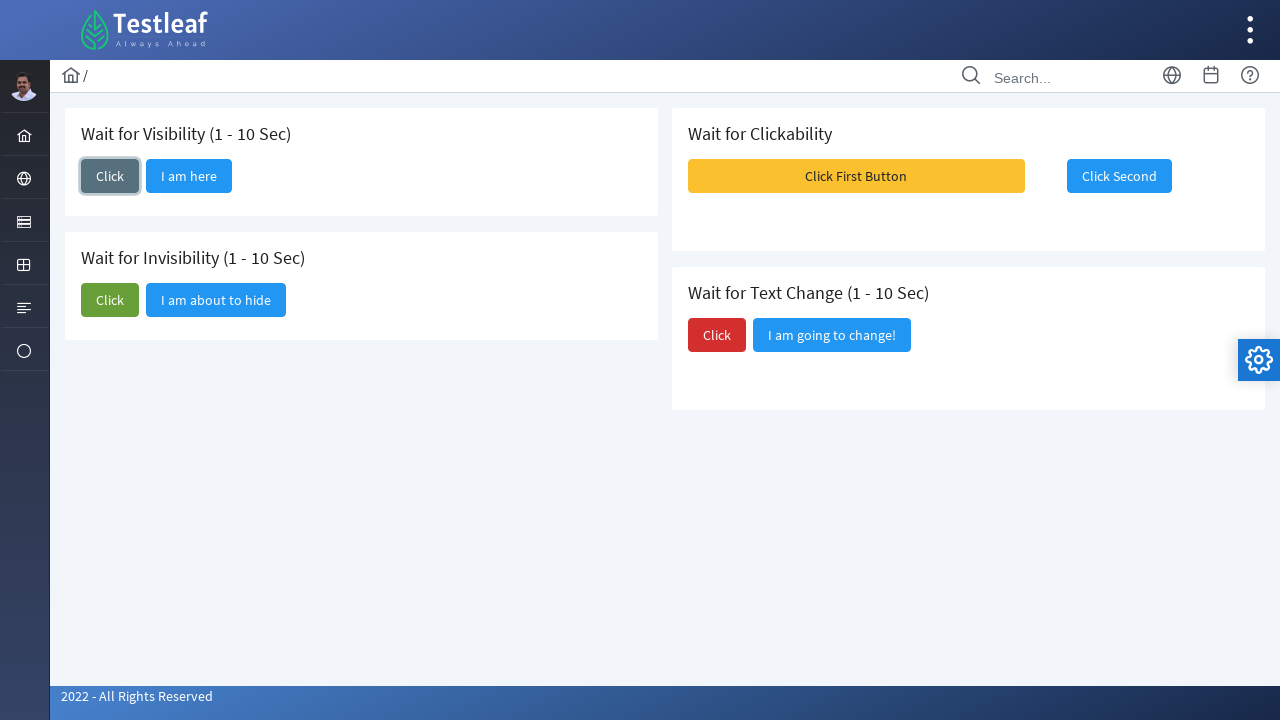